Tests confirmation alert popup handling by clicking a button that triggers an alert and then dismissing it

Starting URL: https://demoqa.com/alerts

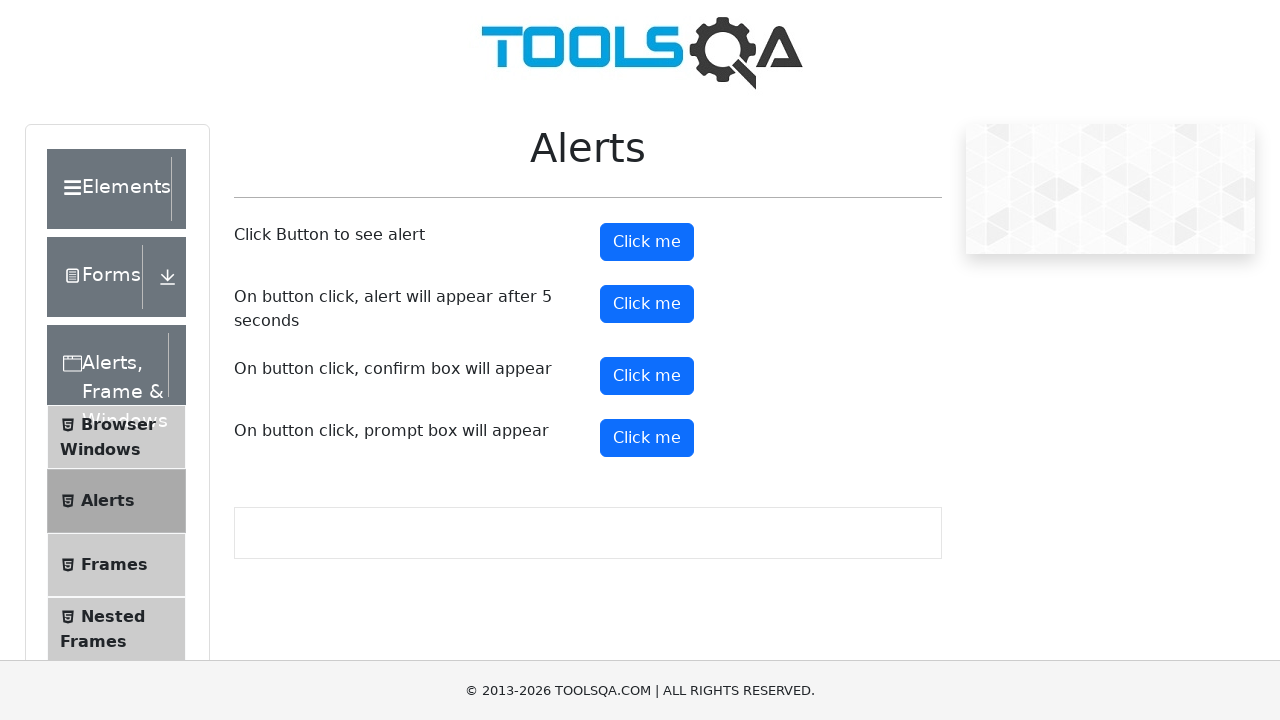

Clicked confirmation button to trigger alert popup at (647, 376) on #confirmButton
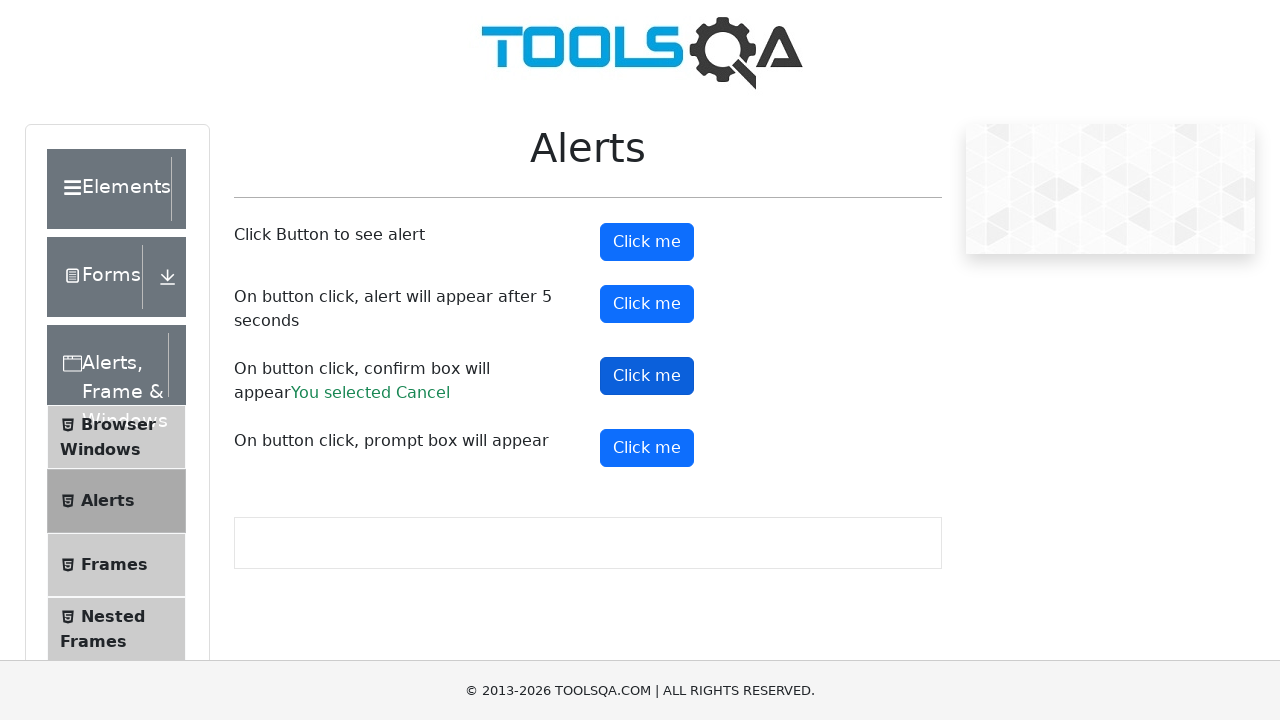

Set up dialog handler to dismiss confirmation alert
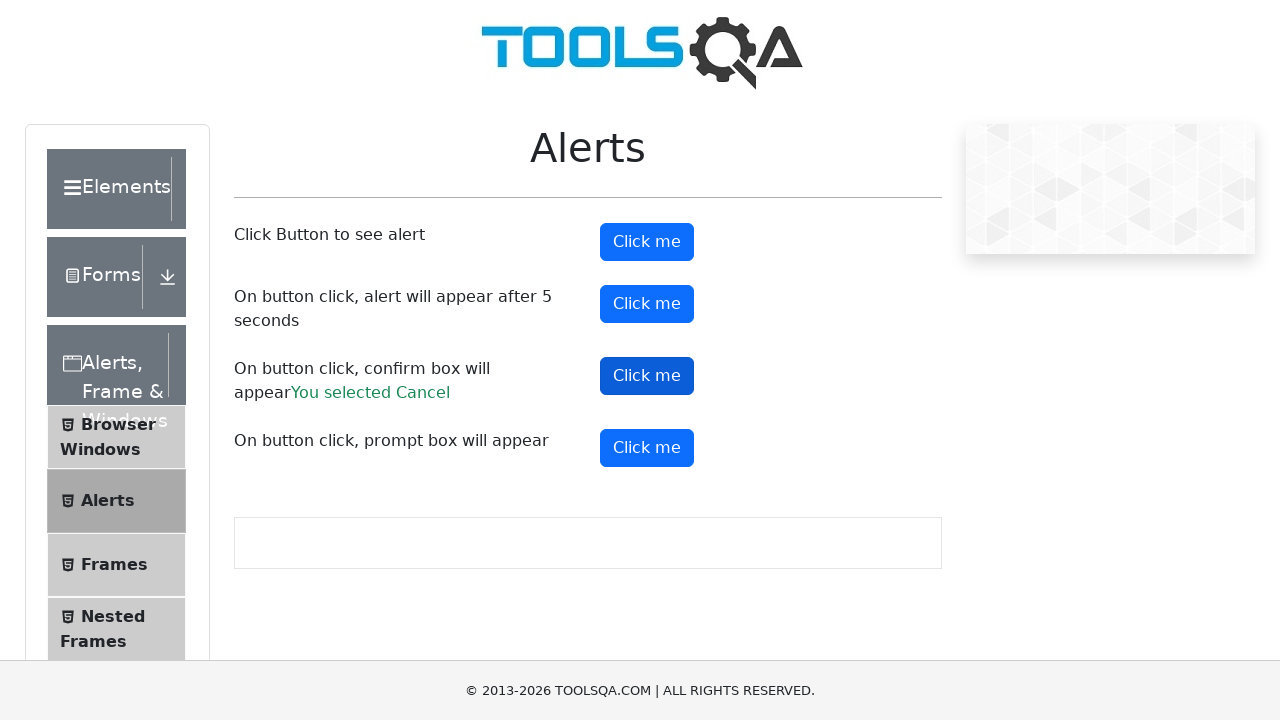

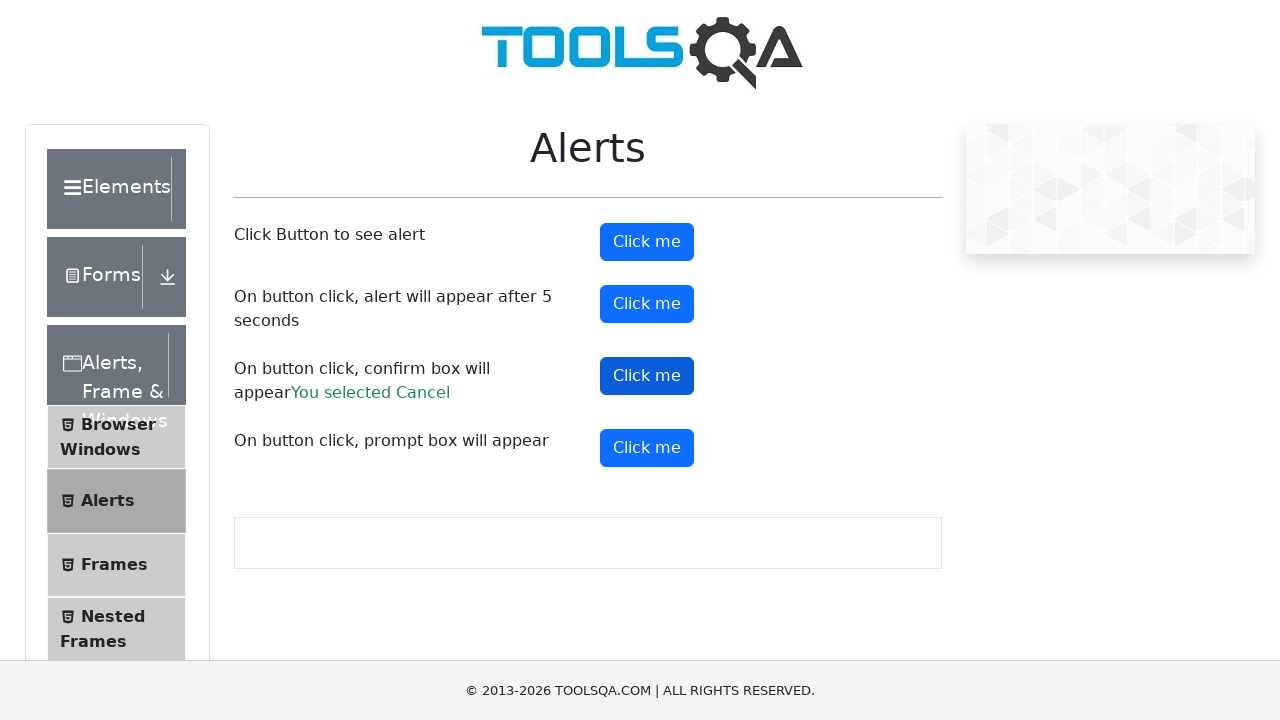